Tests the Add/Remove Elements functionality by clicking the Add Element button, verifying the Delete button appears, clicking Delete, and verifying the page heading is still visible

Starting URL: https://the-internet.herokuapp.com/add_remove_elements/

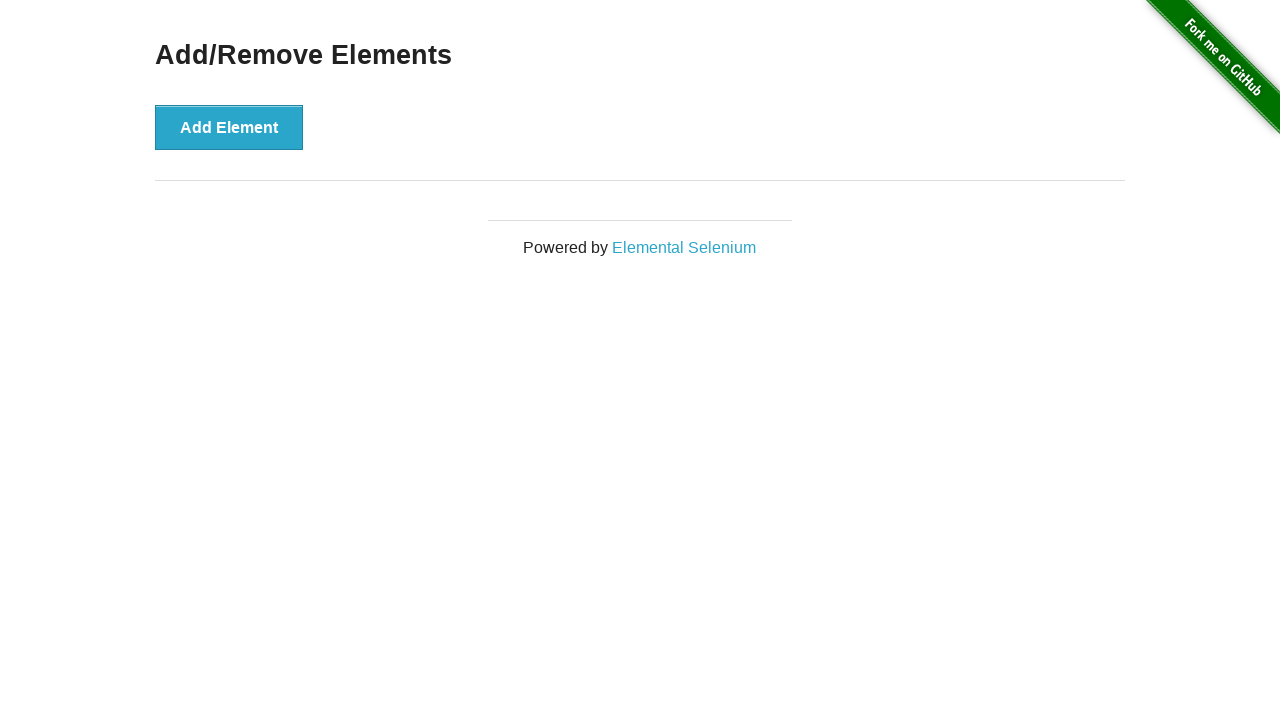

Clicked the 'Add Element' button at (229, 127) on button[onclick='addElement()']
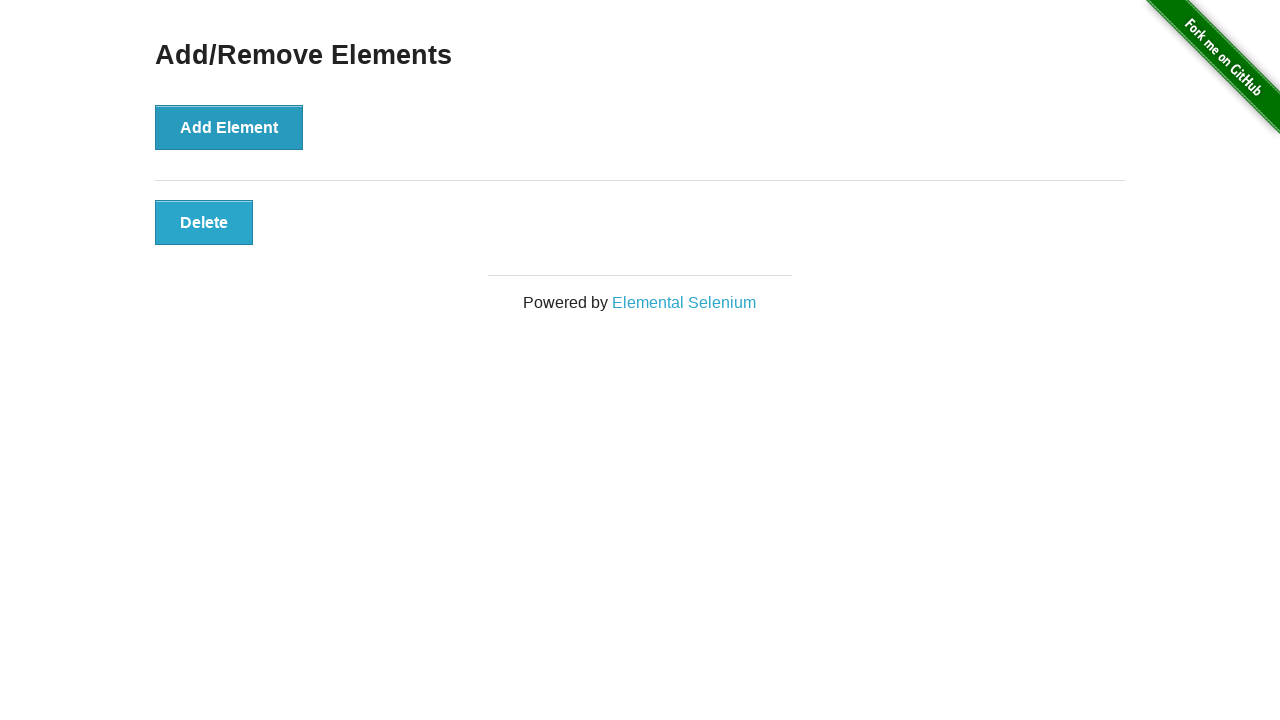

Delete button appeared and is visible
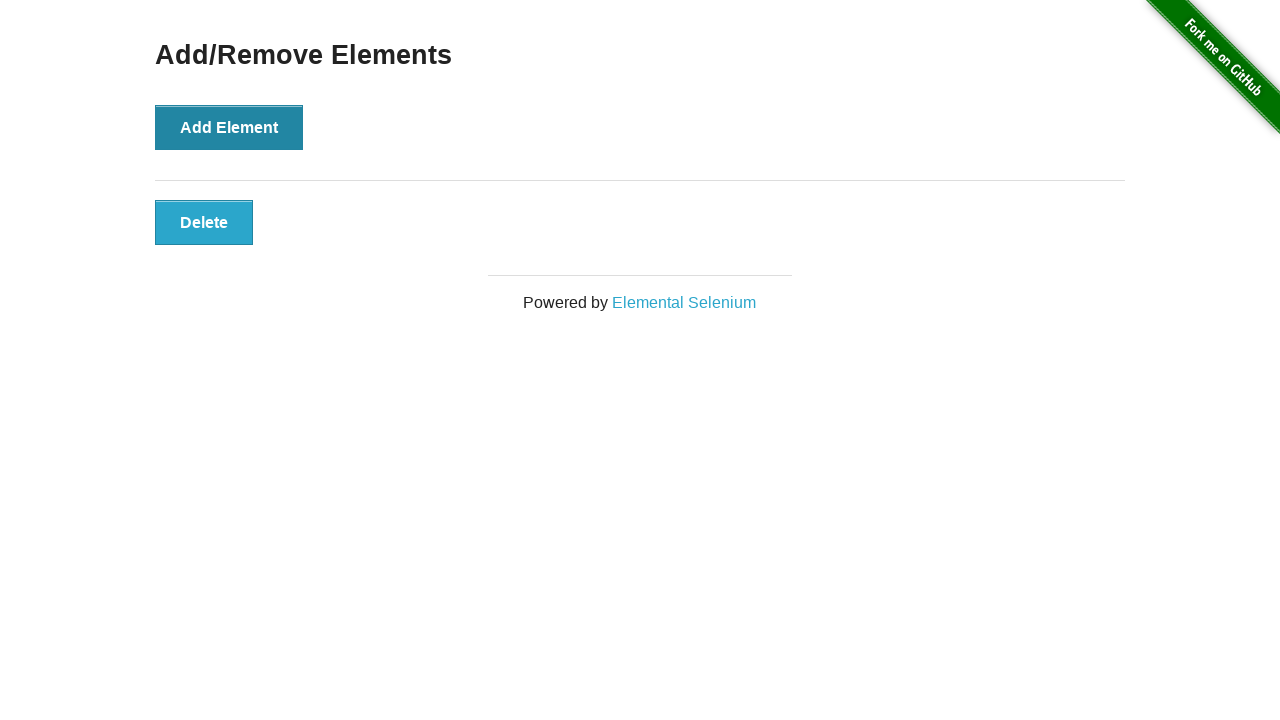

Clicked the Delete button at (204, 222) on button.added-manually
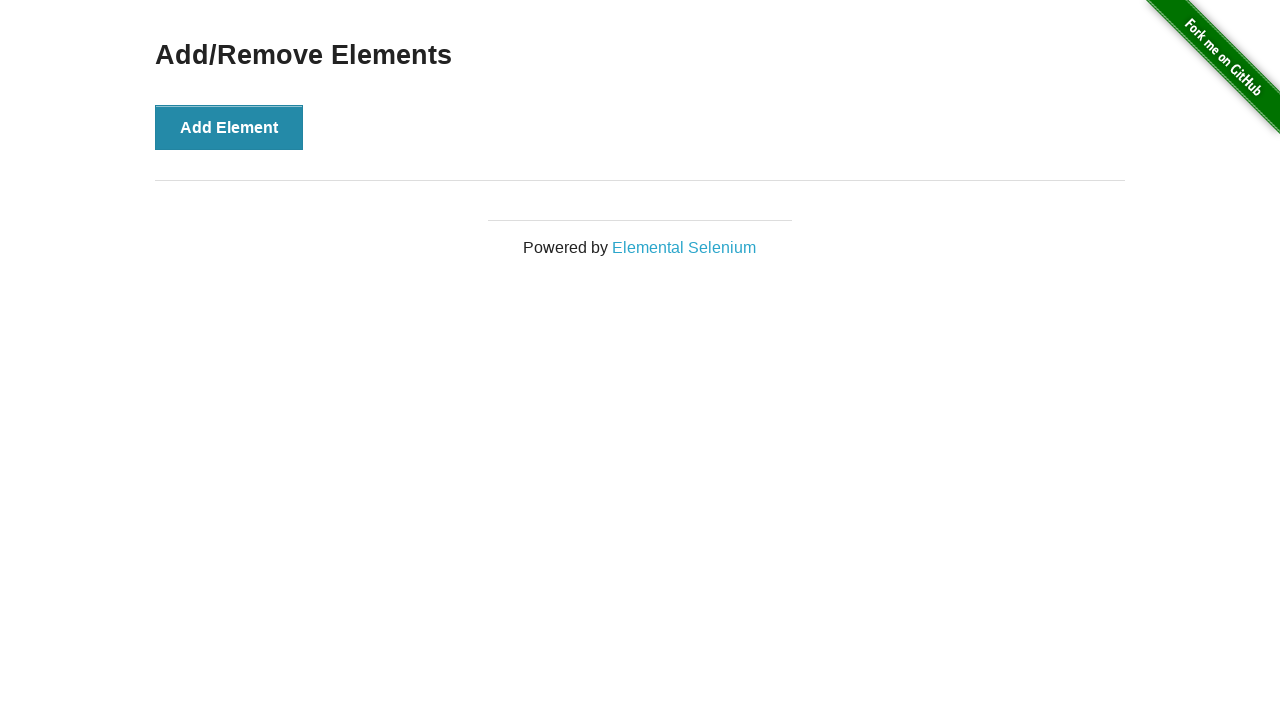

Verified the 'Add/Remove Elements' heading is still visible
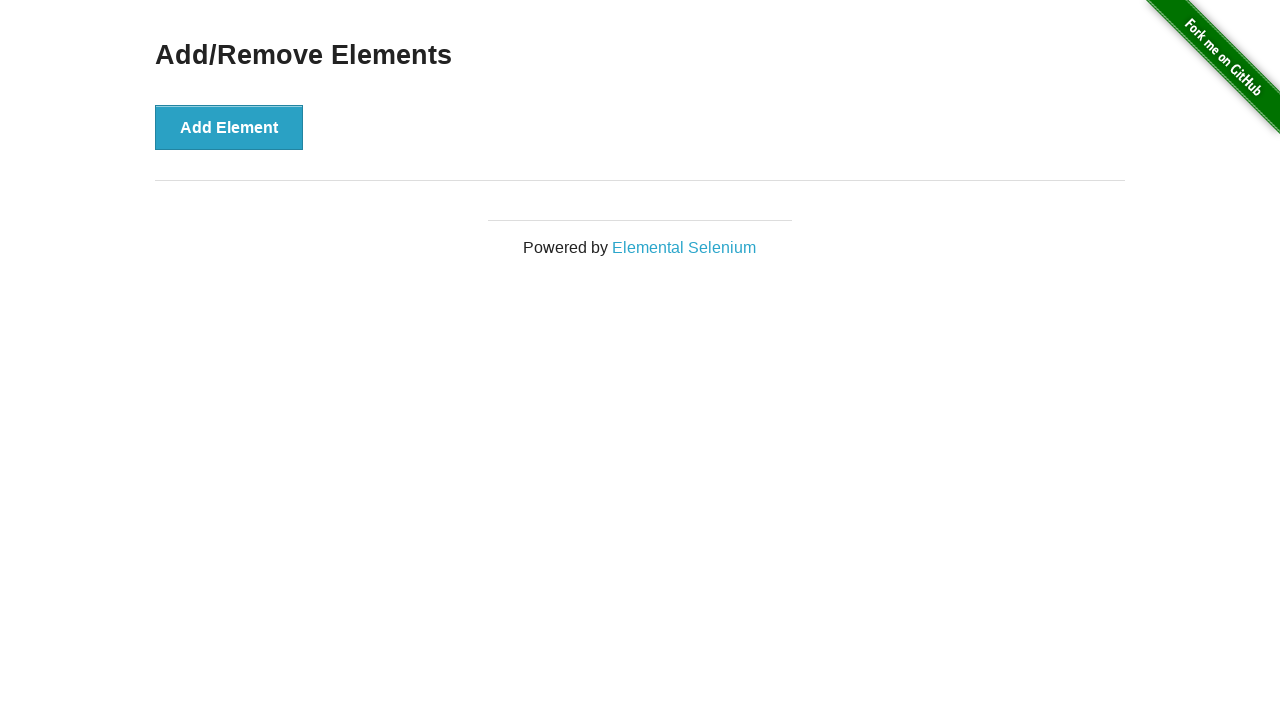

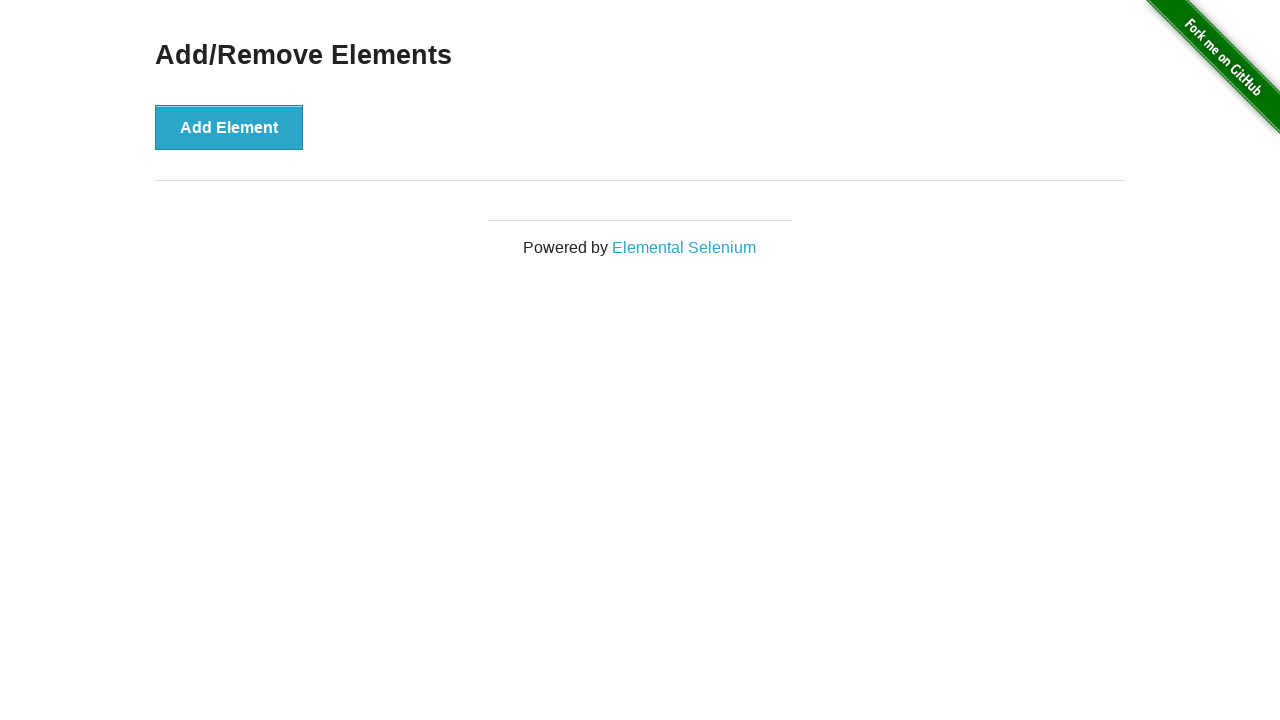